Tests drag and drop functionality on a mobile device by using JavaScript to simulate HTML5 drag events between two columns and verifying the content swap

Starting URL: https://the-internet.herokuapp.com/drag_and_drop

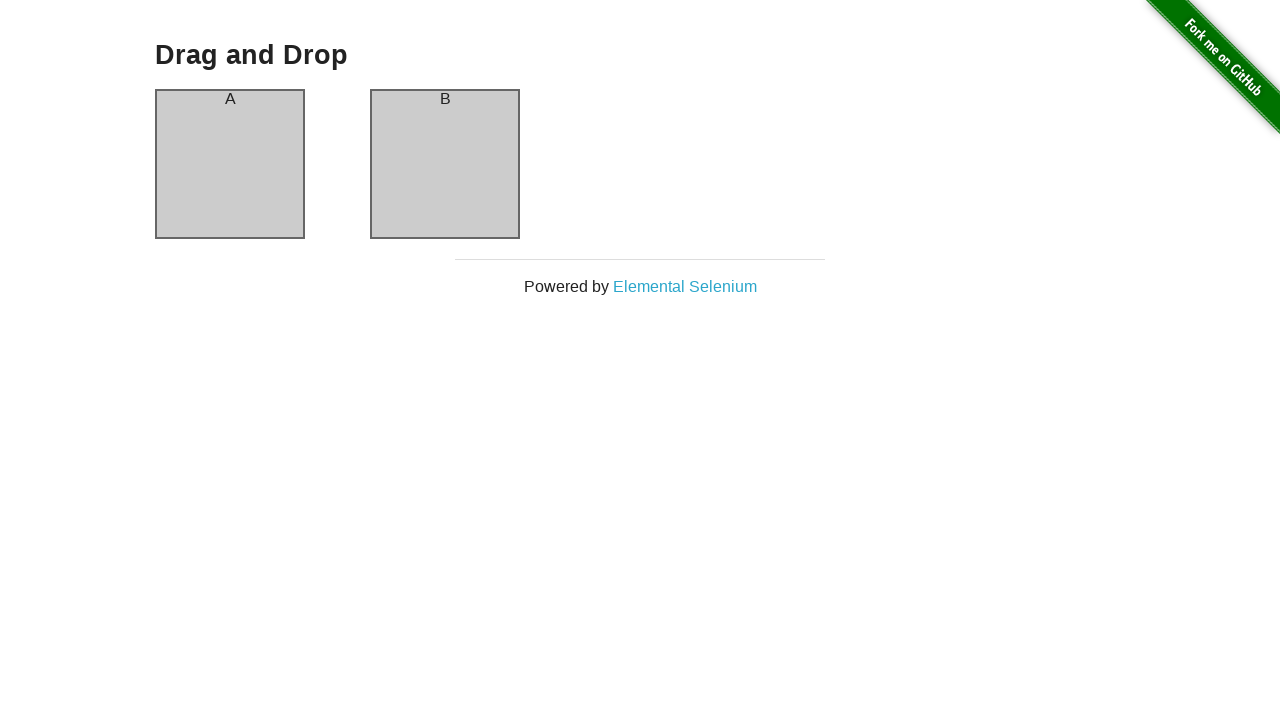

Got references to column A and column B elements
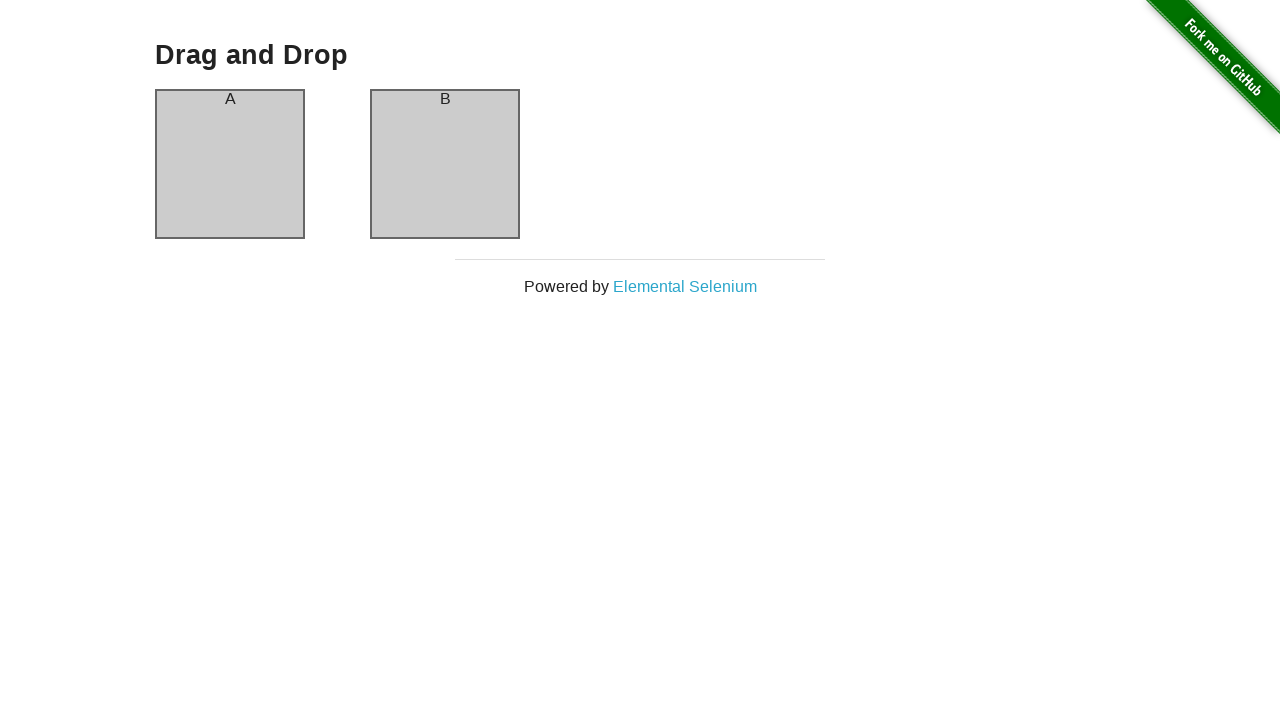

Verified column A initial content is 'A'
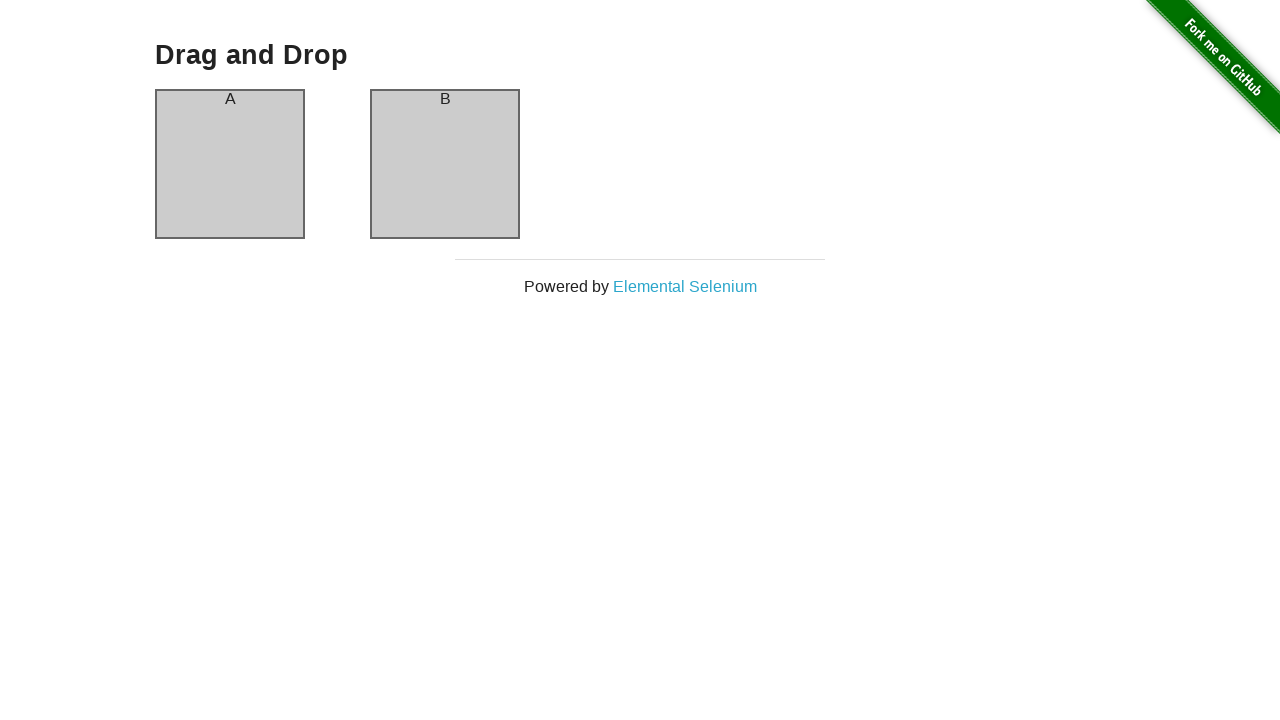

Verified column B initial content is 'B'
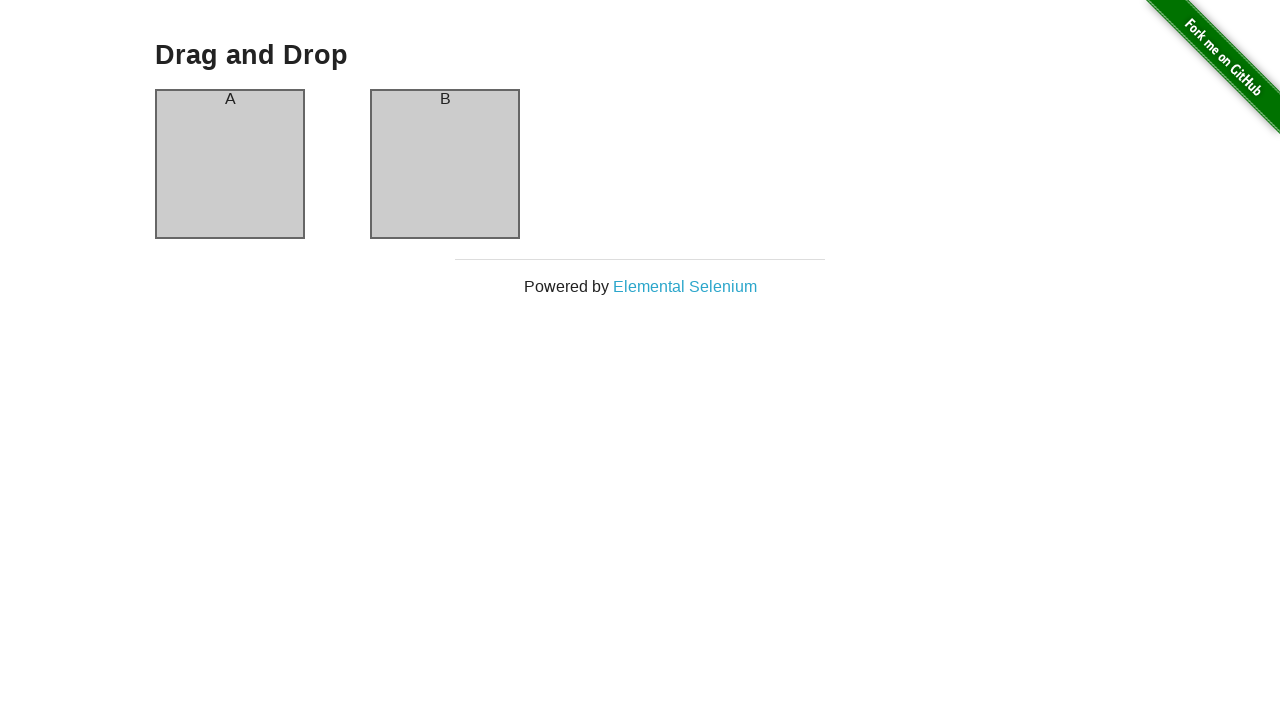

Executed JavaScript to simulate HTML5 drag and drop from column A to column B
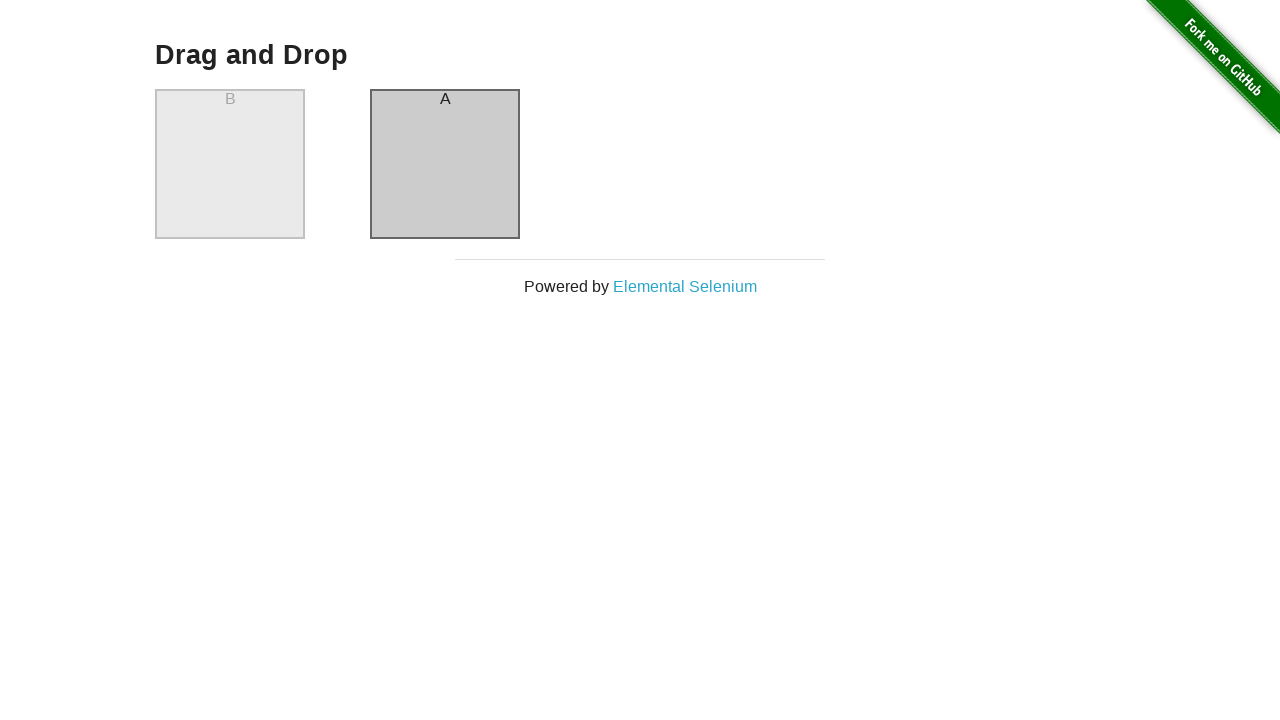

Waited 1000ms for UI to update after drag and drop
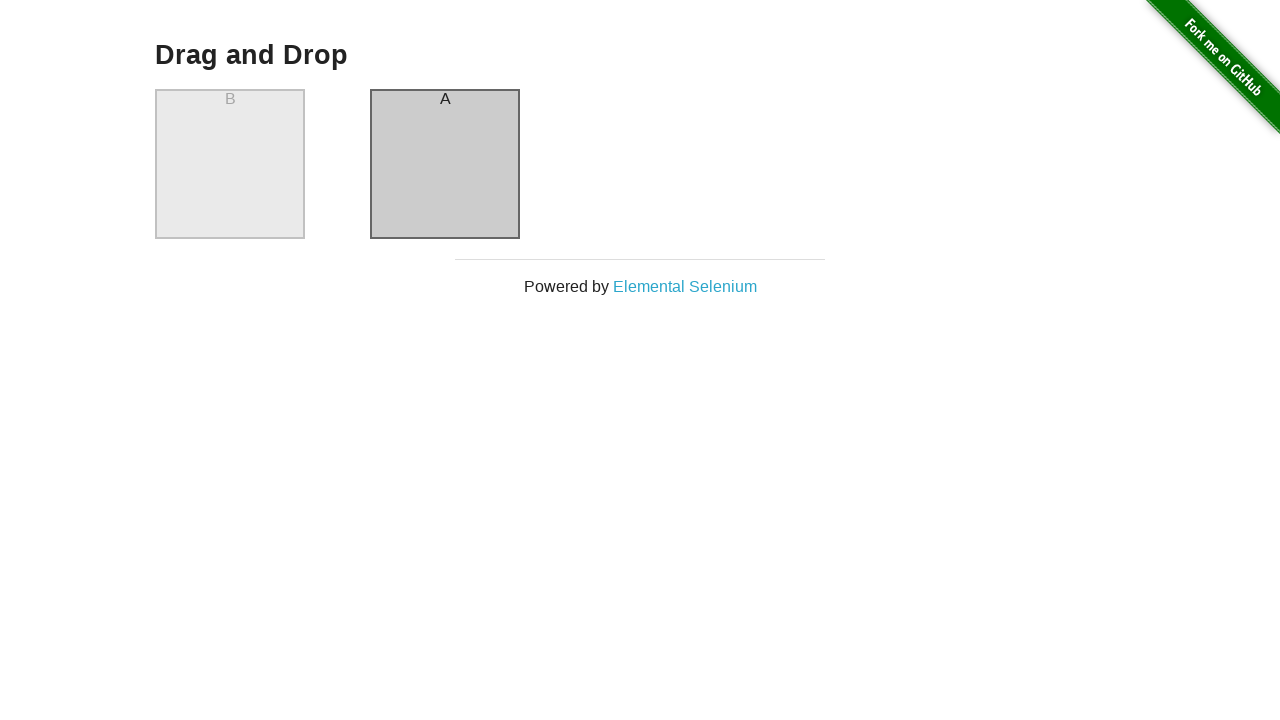

Verified column B content changed to 'A' after drag and drop swap
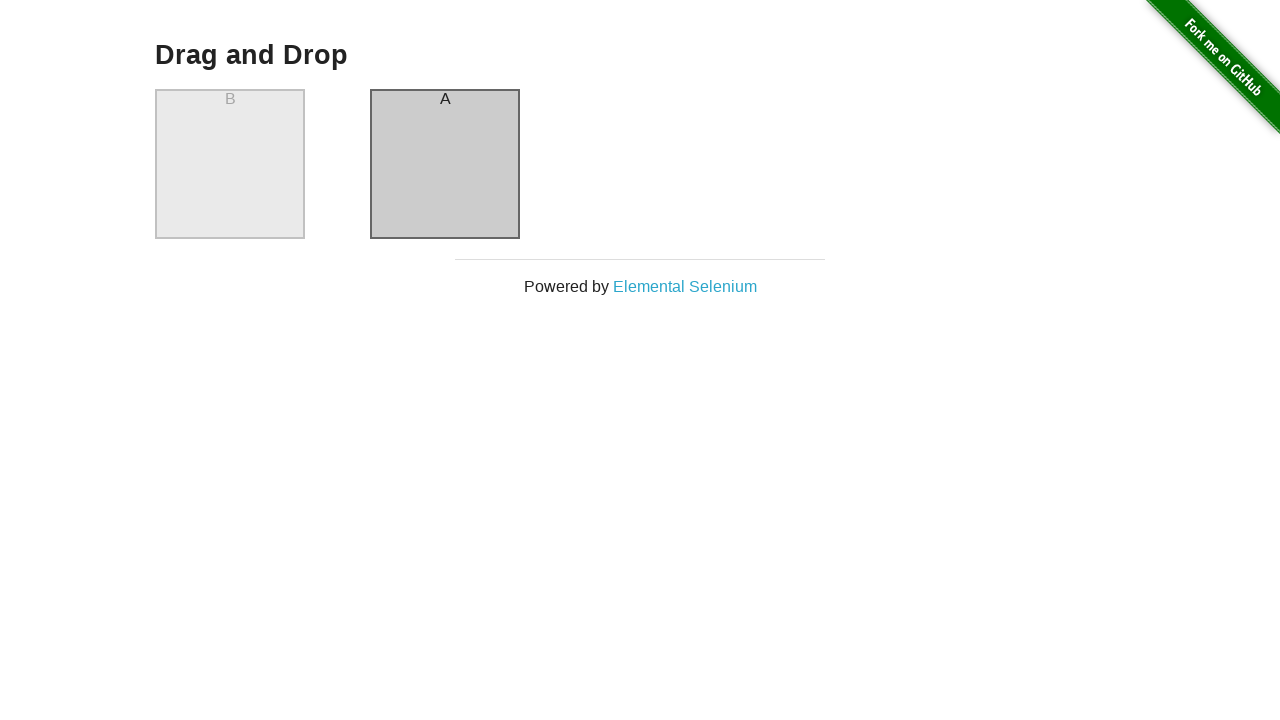

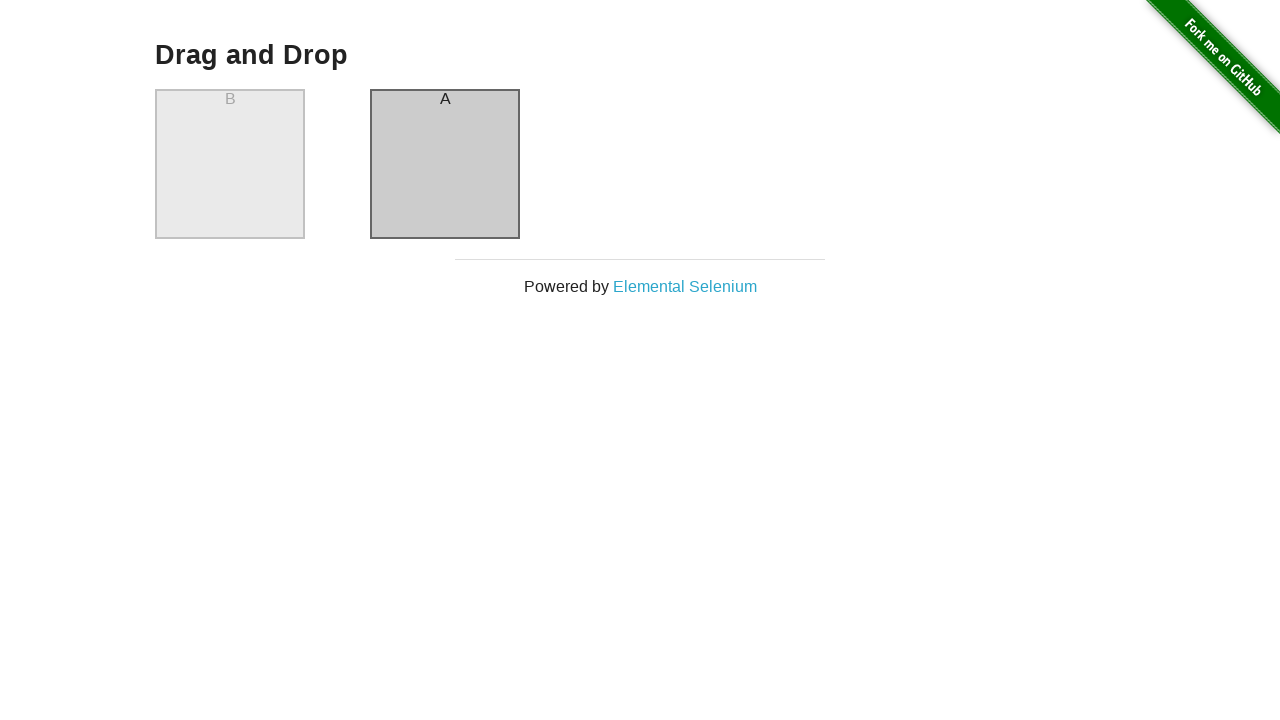